Tests multi-select dropdown functionality by selecting options using visible text, index, and value methods, then deselecting an option by index

Starting URL: https://v1.training-support.net/selenium/selects

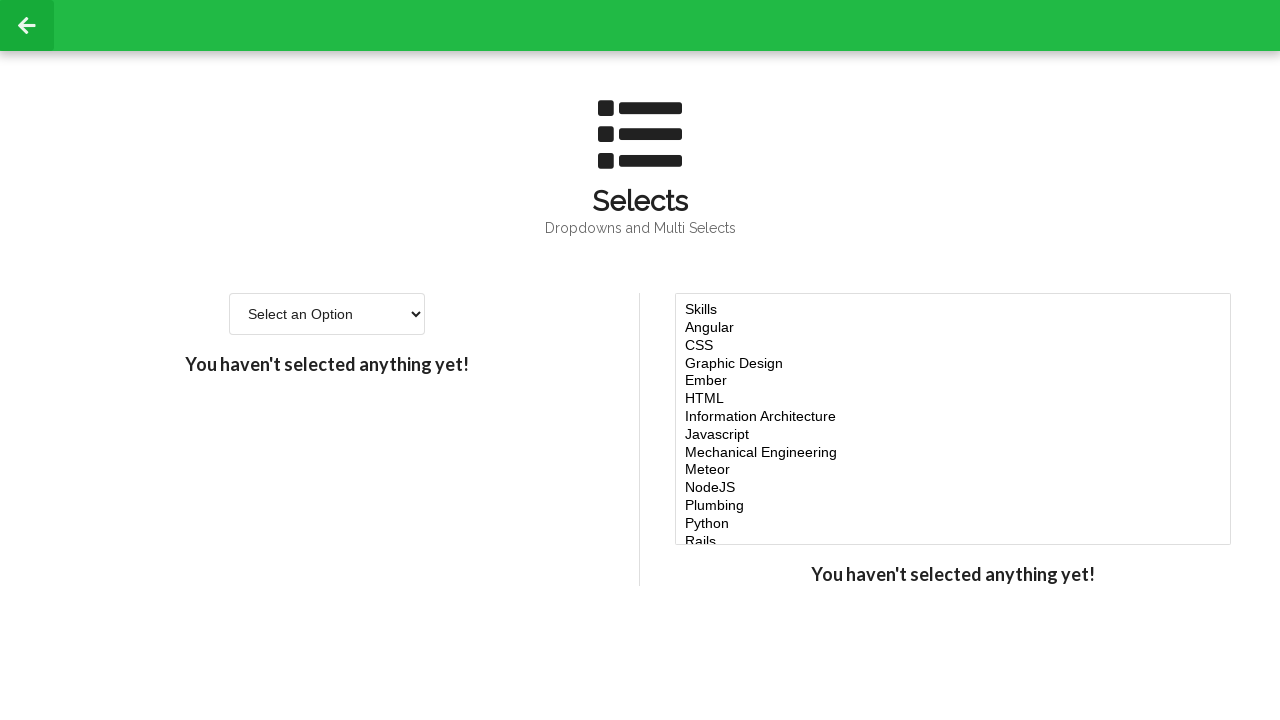

Selected 'Javascript' option by visible text on #multi-select
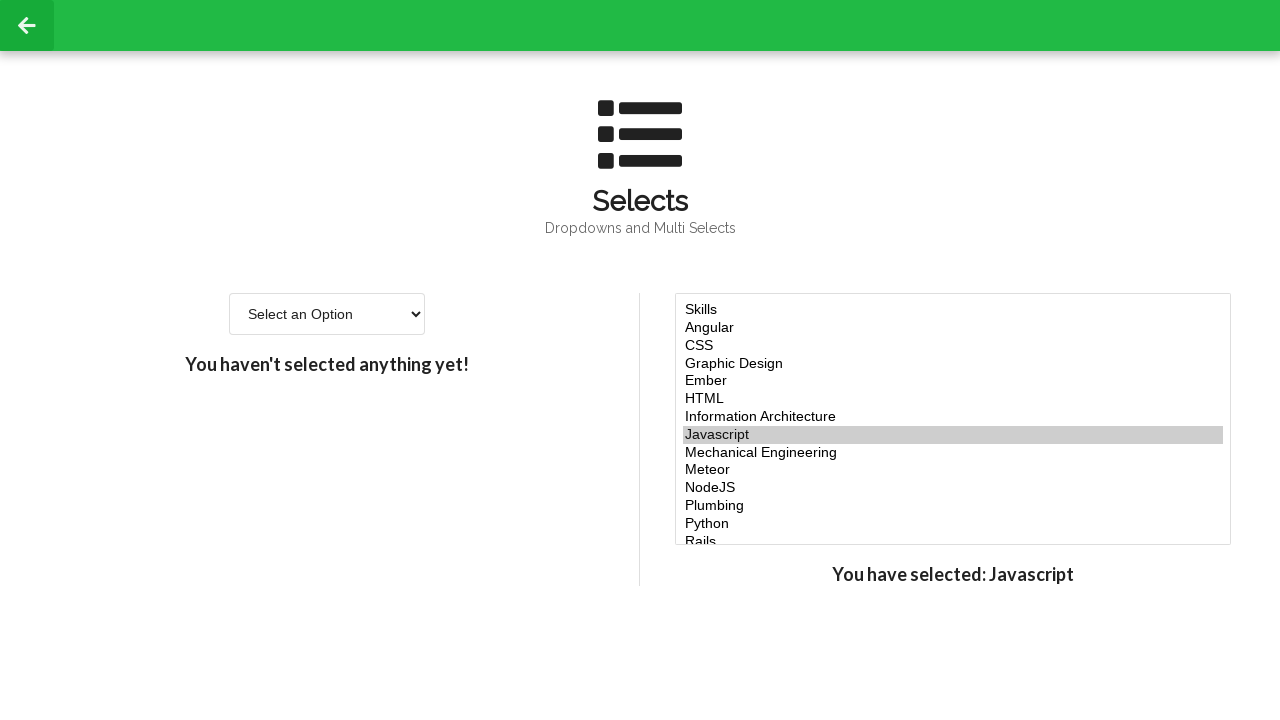

Selected 4th option (index 4) from multi-select dropdown on #multi-select
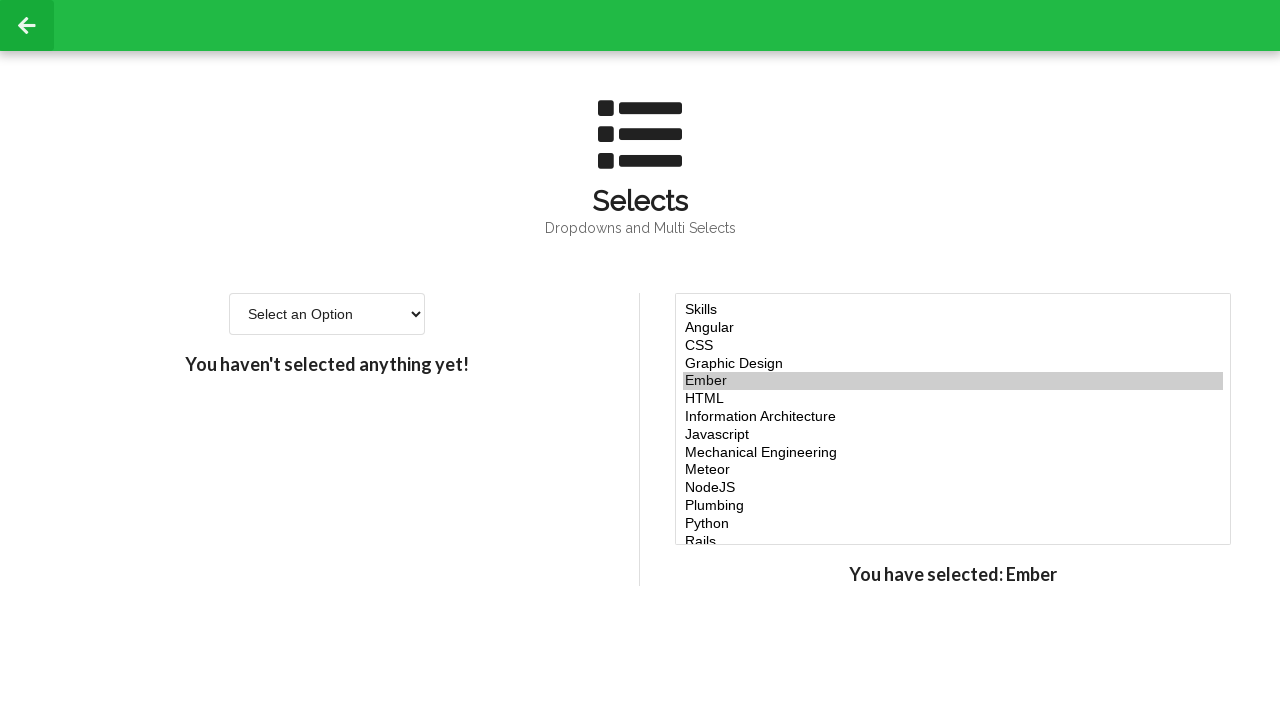

Selected 5th option (index 5) from multi-select dropdown on #multi-select
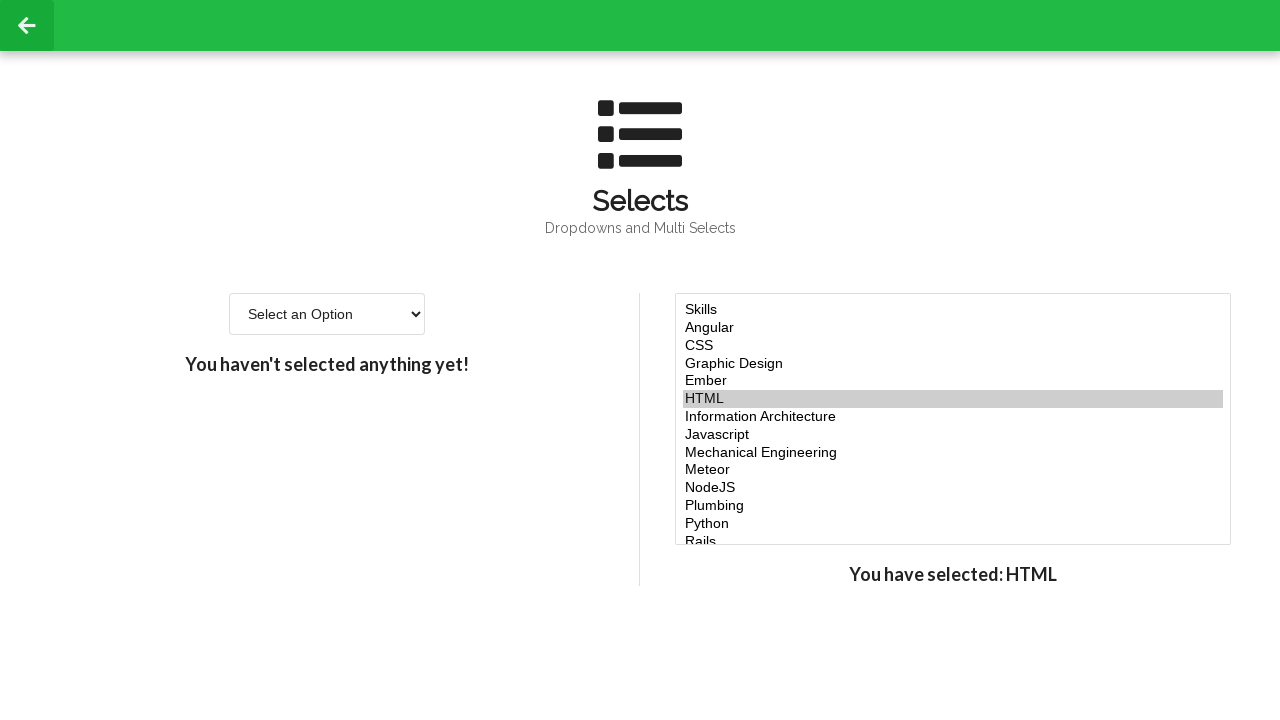

Selected 'NodeJS' option by value 'node' on #multi-select
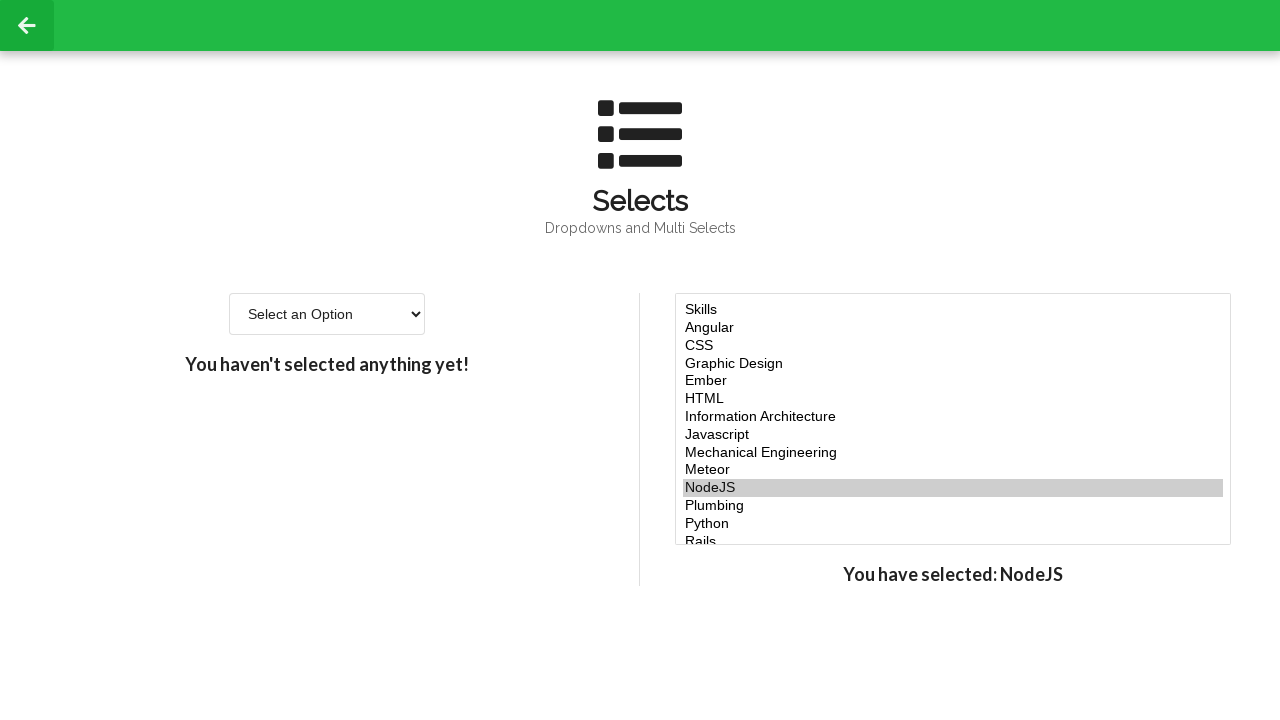

Deselected 'Javascript' option at index 7 using JavaScript evaluation
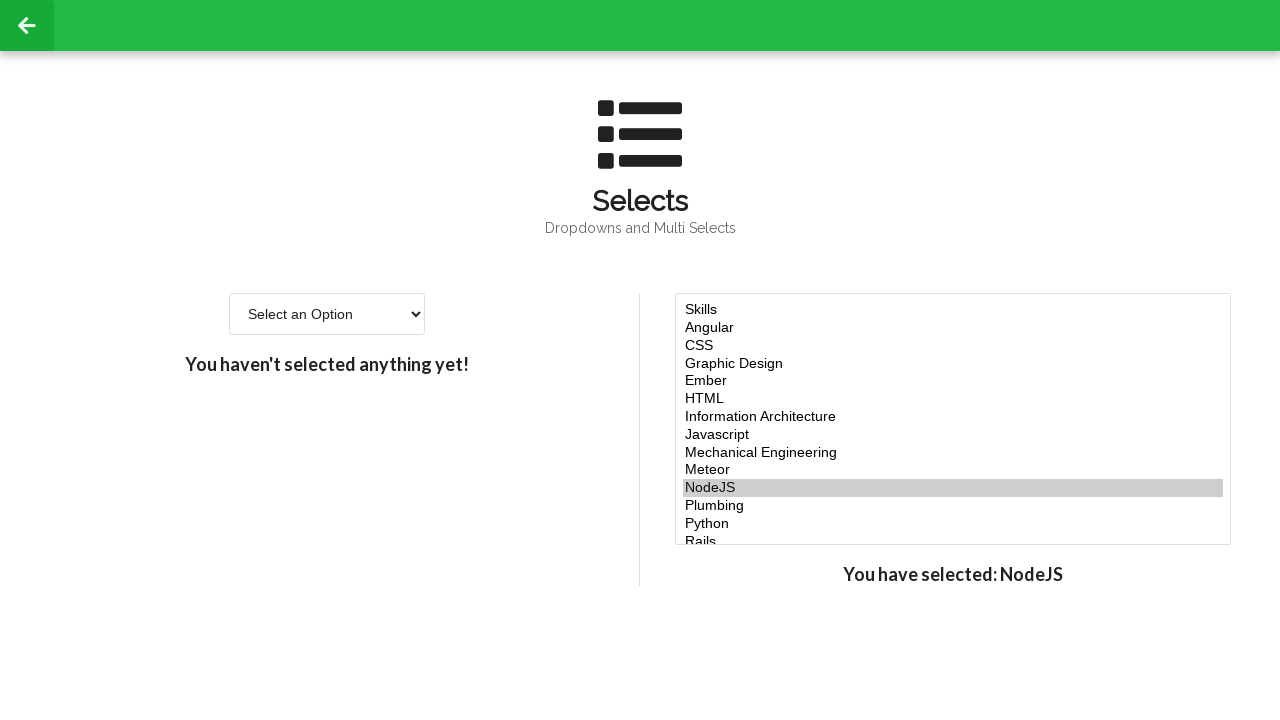

Verified multi-select dropdown is loaded and selections are applied
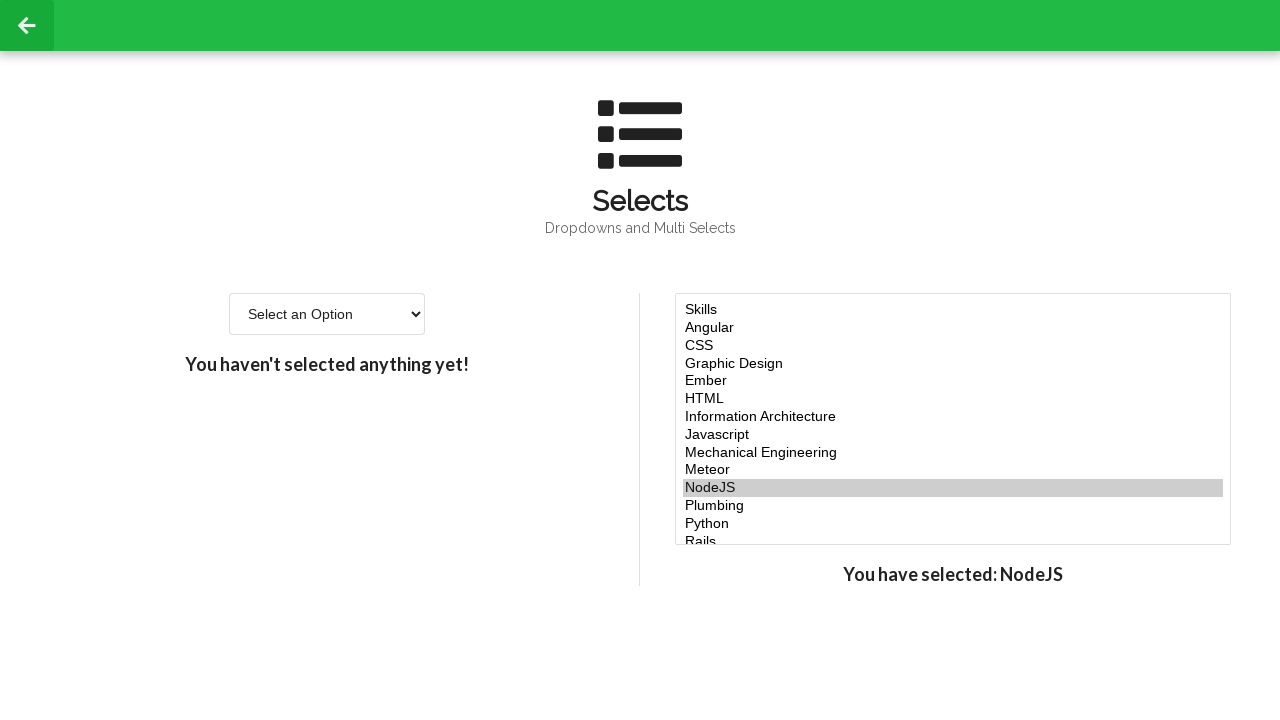

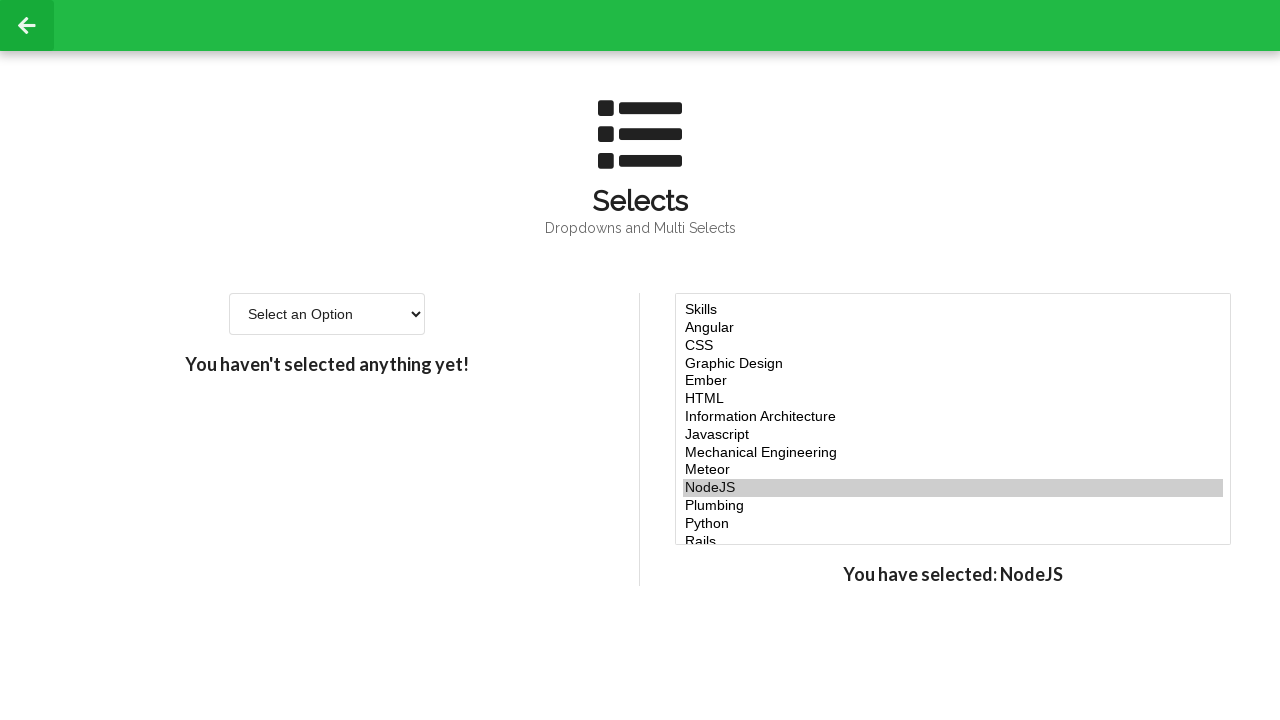